Tests prompt alert by scrolling, clicking prompt button, entering text and accepting

Starting URL: https://demoqa.com/alerts

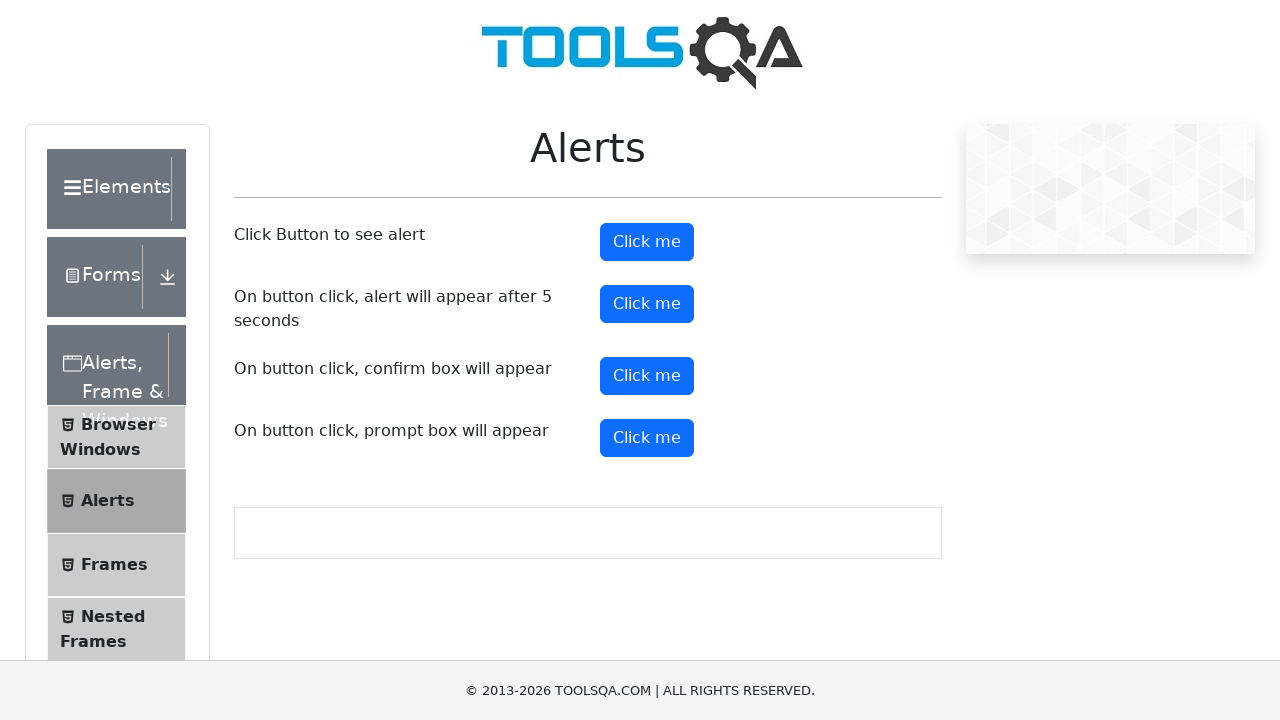

Set up dialog handler to accept prompt with 'Automation Testing'
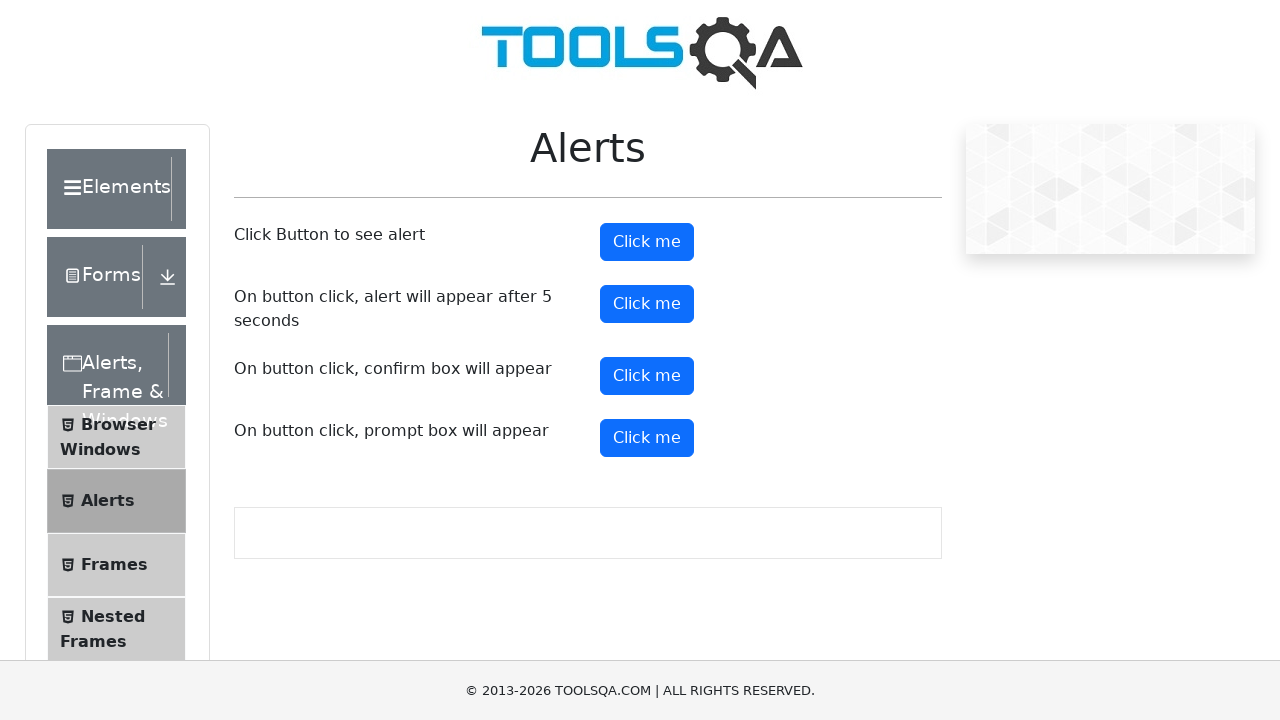

Scrolled down page by 750 pixels
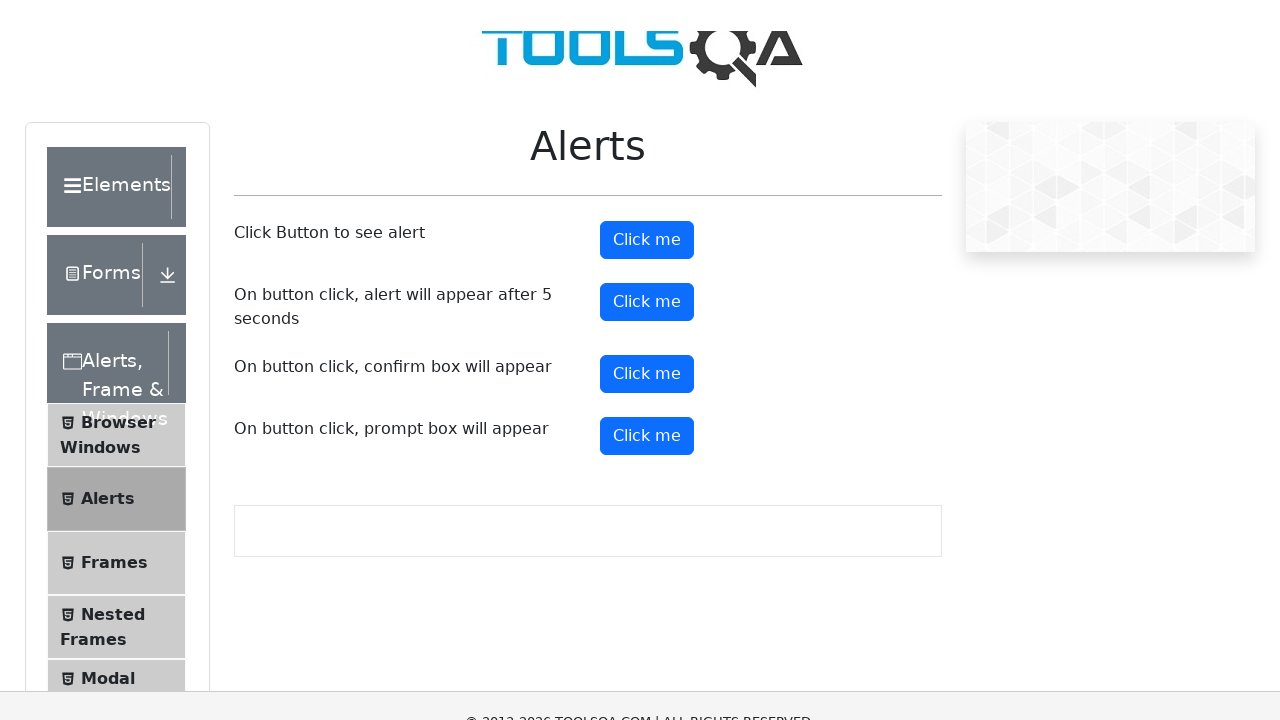

Clicked prompt alert button at (647, 44) on #promtButton
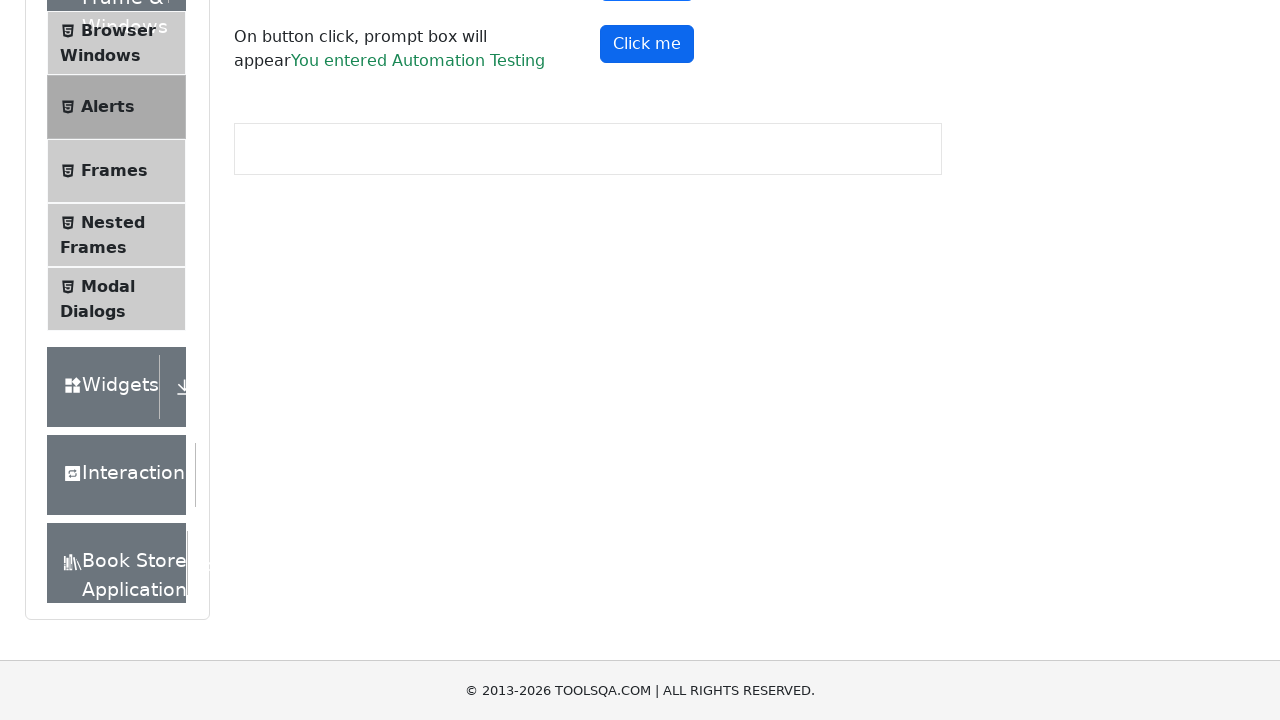

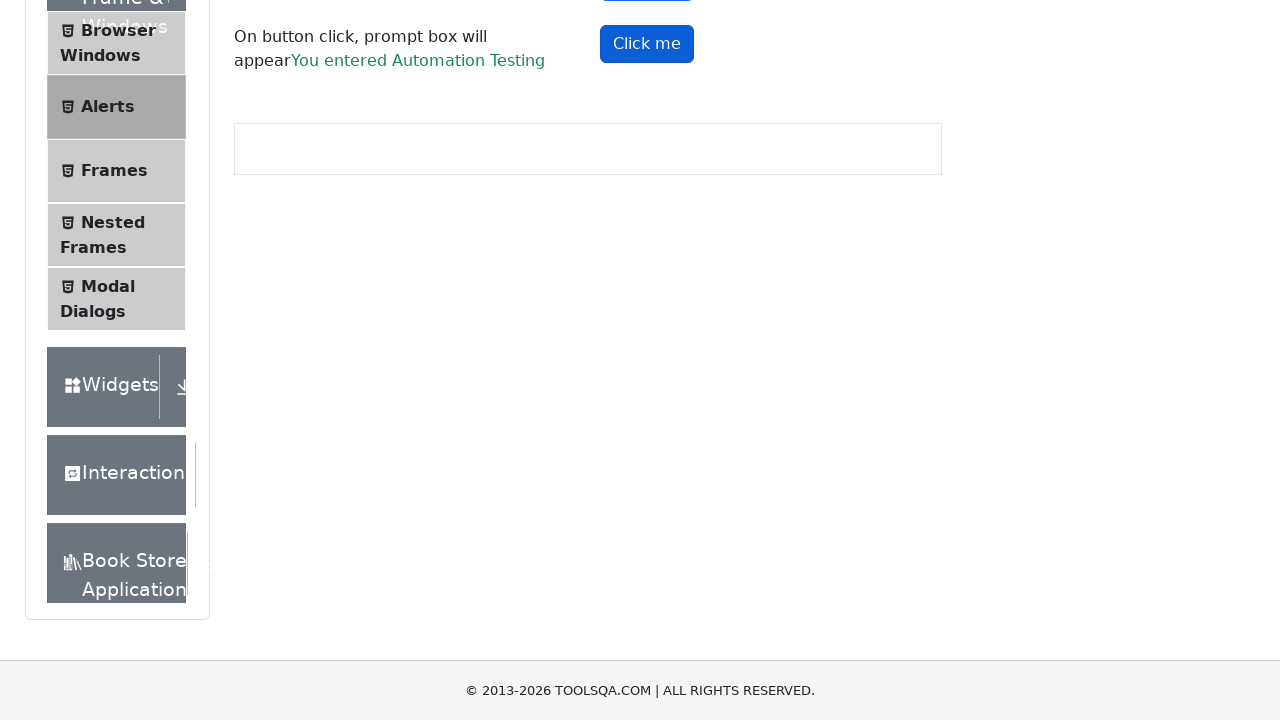